Tests search functionality on Spirit of Metal website by searching for a band name, navigating through results, and clicking on an album

Starting URL: https://www.spirit-of-metal.com/

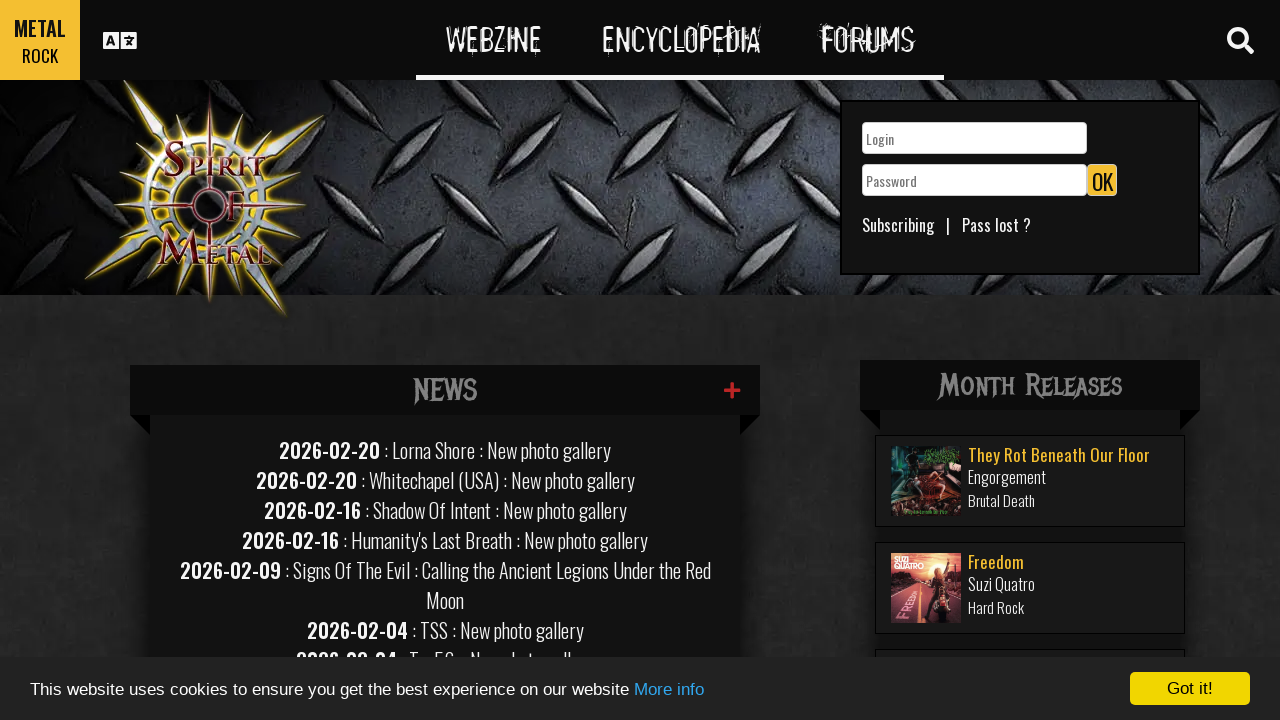

Clicked search toggle to open search field at (1240, 40) on #search-toggle
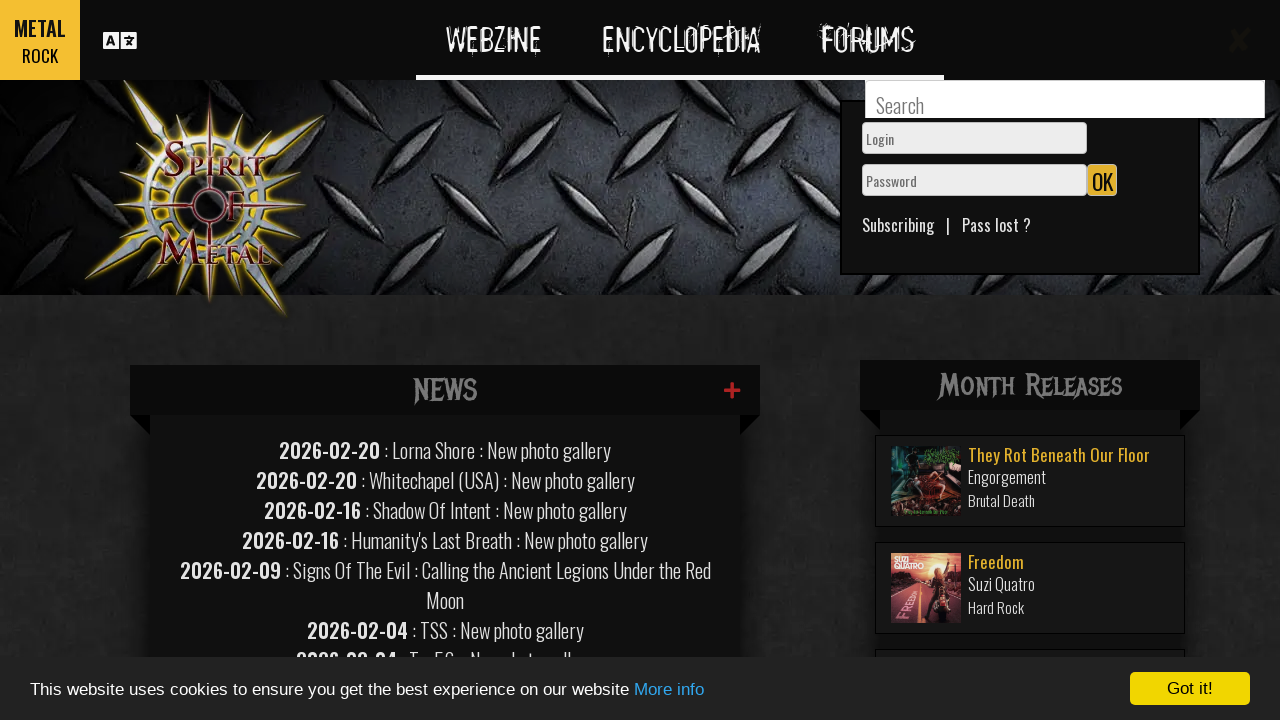

Filled search field with 'skepticism' on #GlobalSearchField
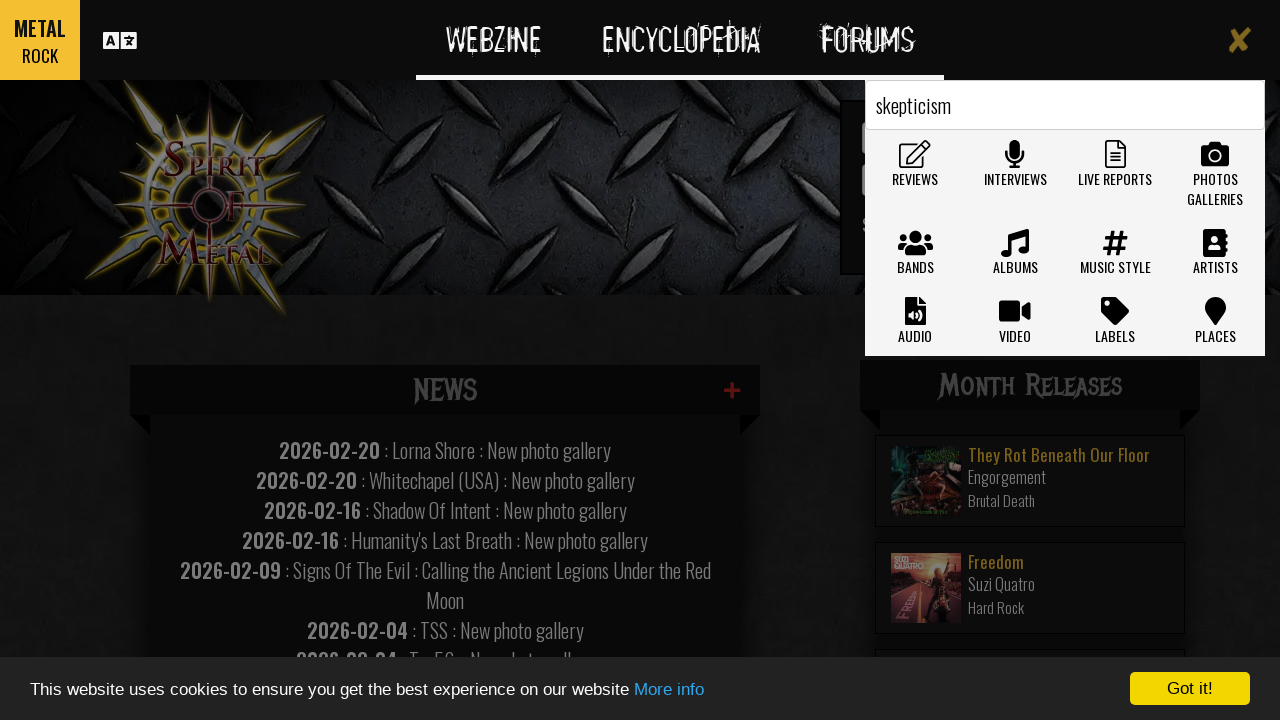

Pressed Enter to submit search query on #GlobalSearchField
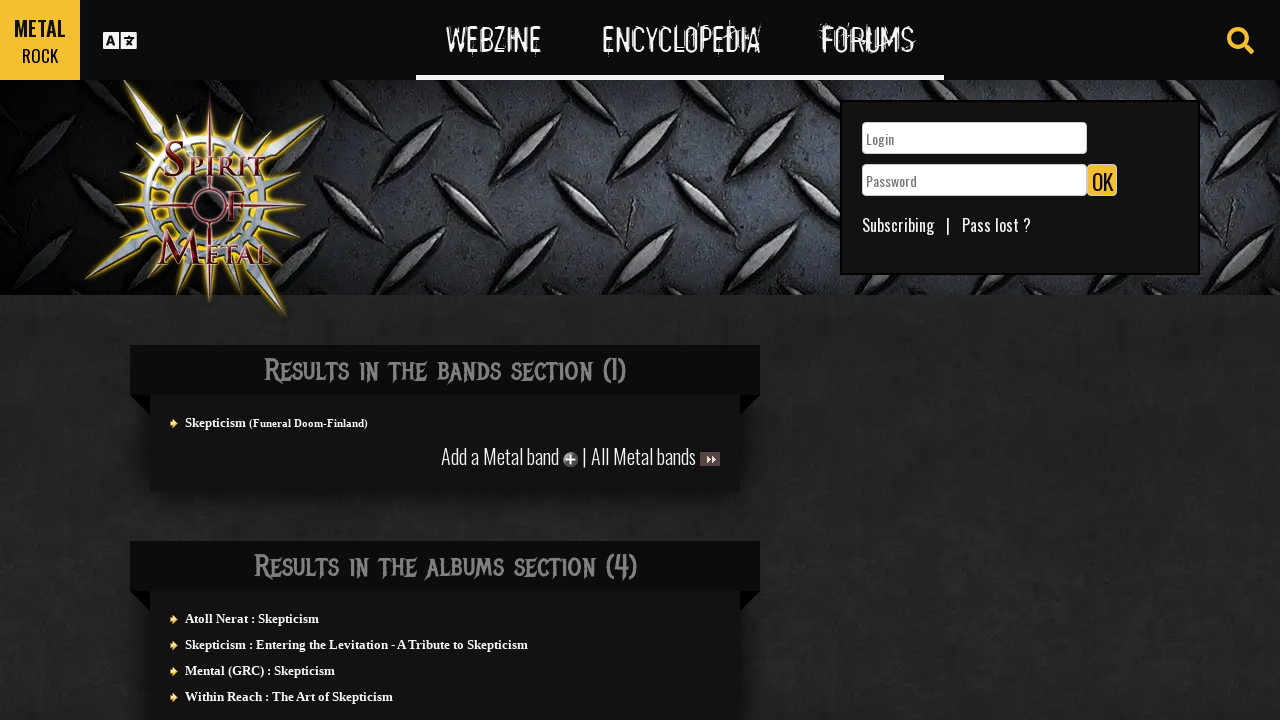

Search results loaded and first result selector ready
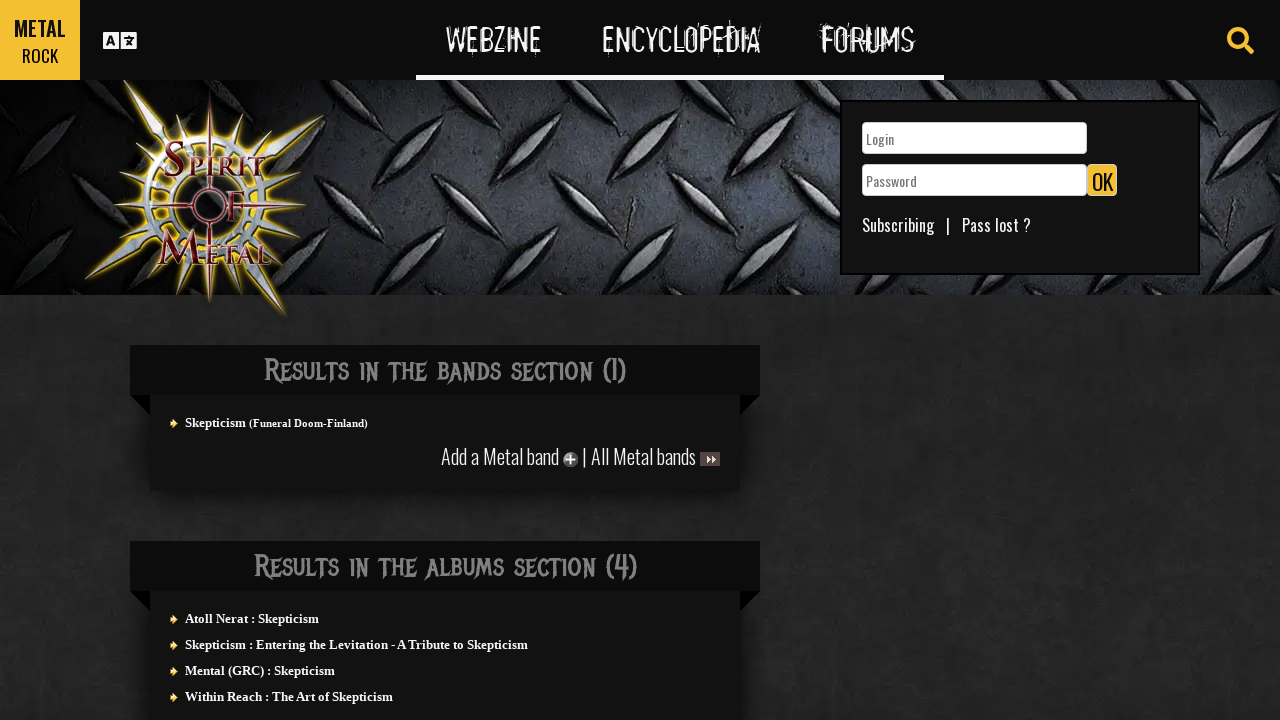

Clicked first search result (band page) at (216, 422) on #actuality > div > div > section:nth-child(1) > div > ul > a
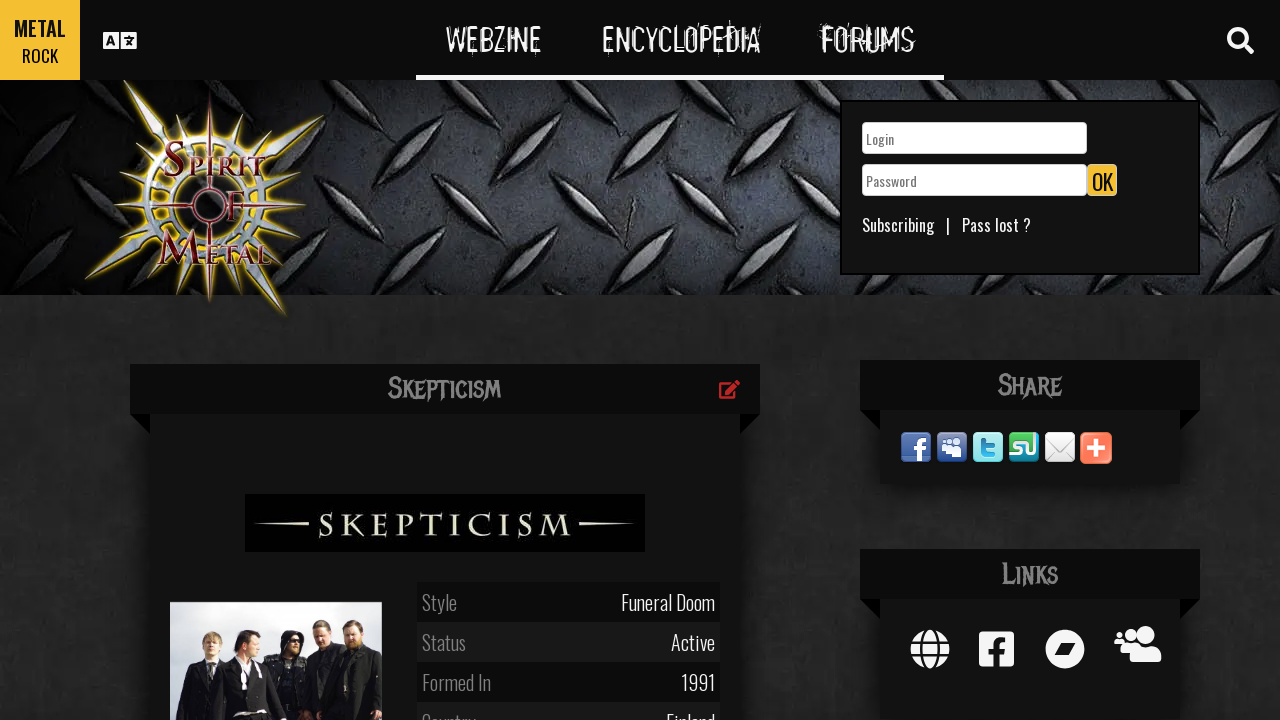

Scrolled down to view more band content
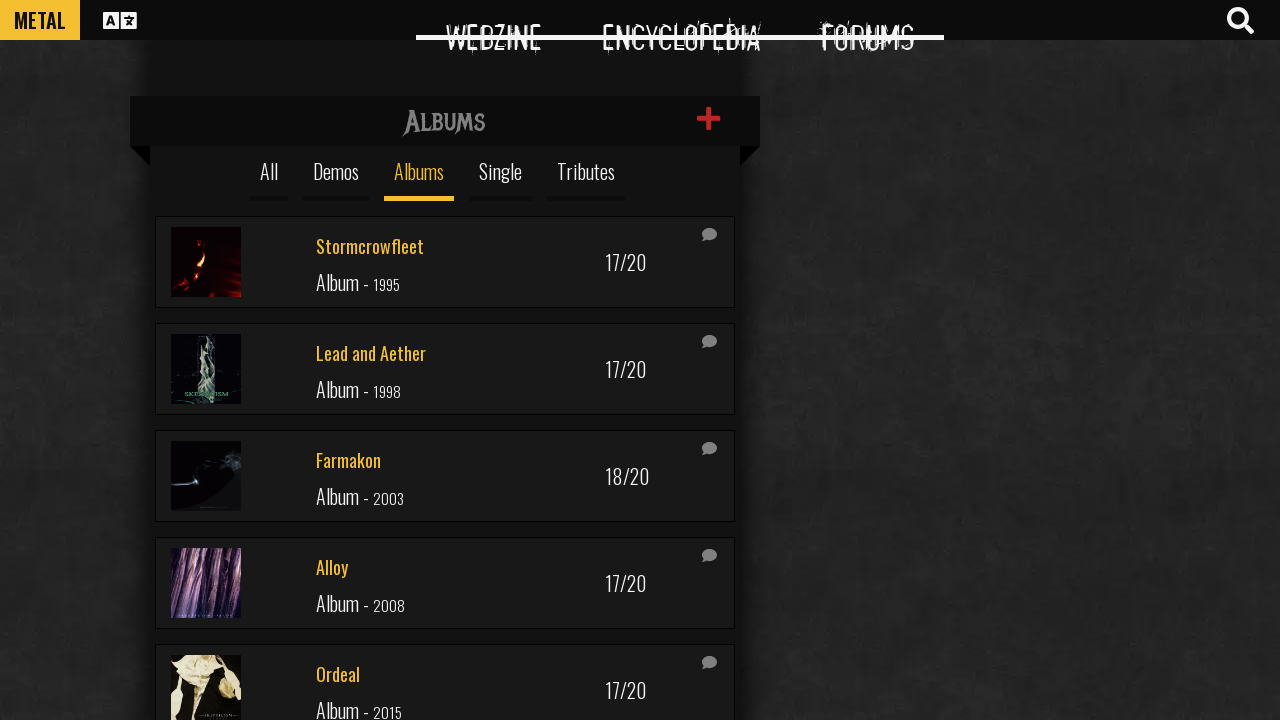

Clicked on album in the discography at (445, 583) on #infinitescroll > div:nth-child(5) > a
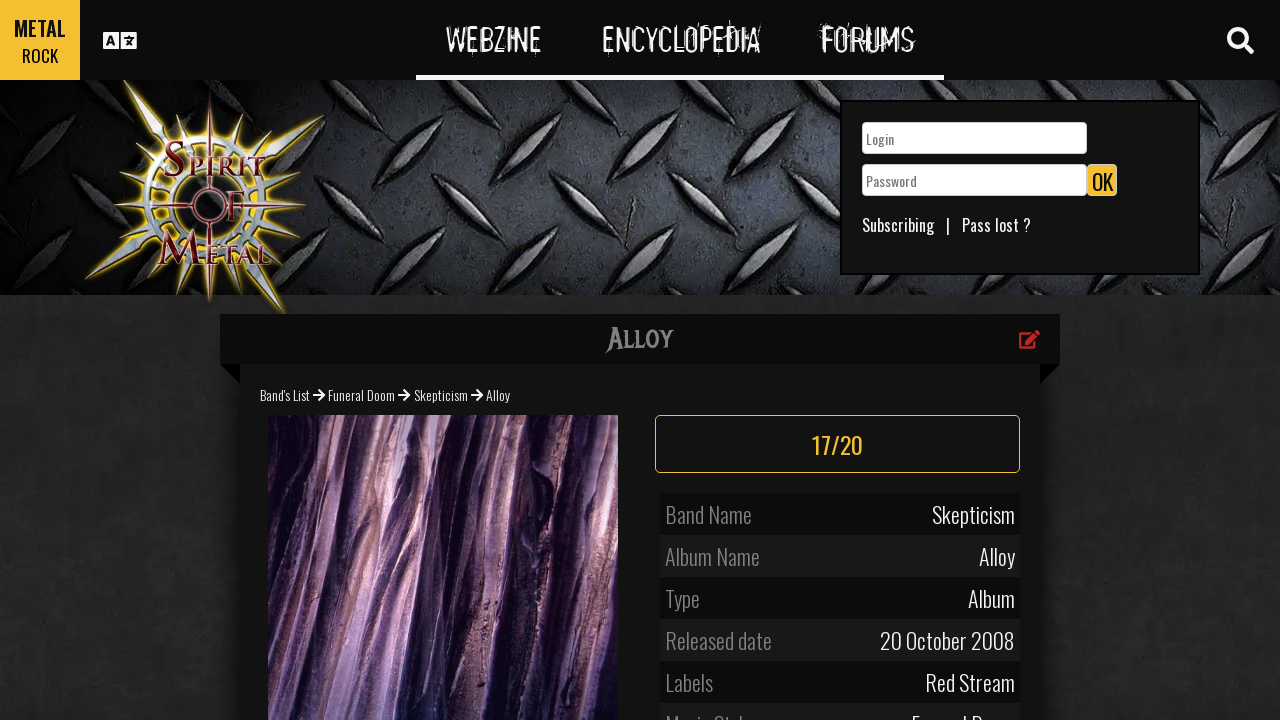

Album profile information loaded
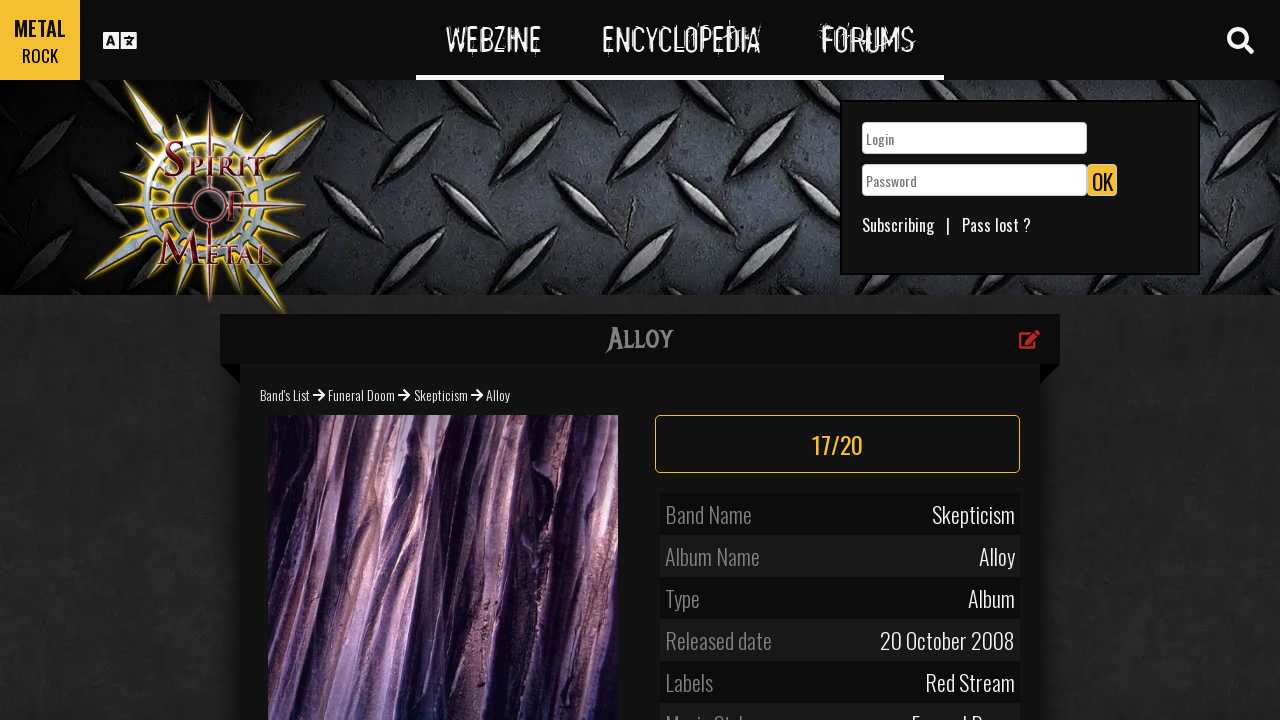

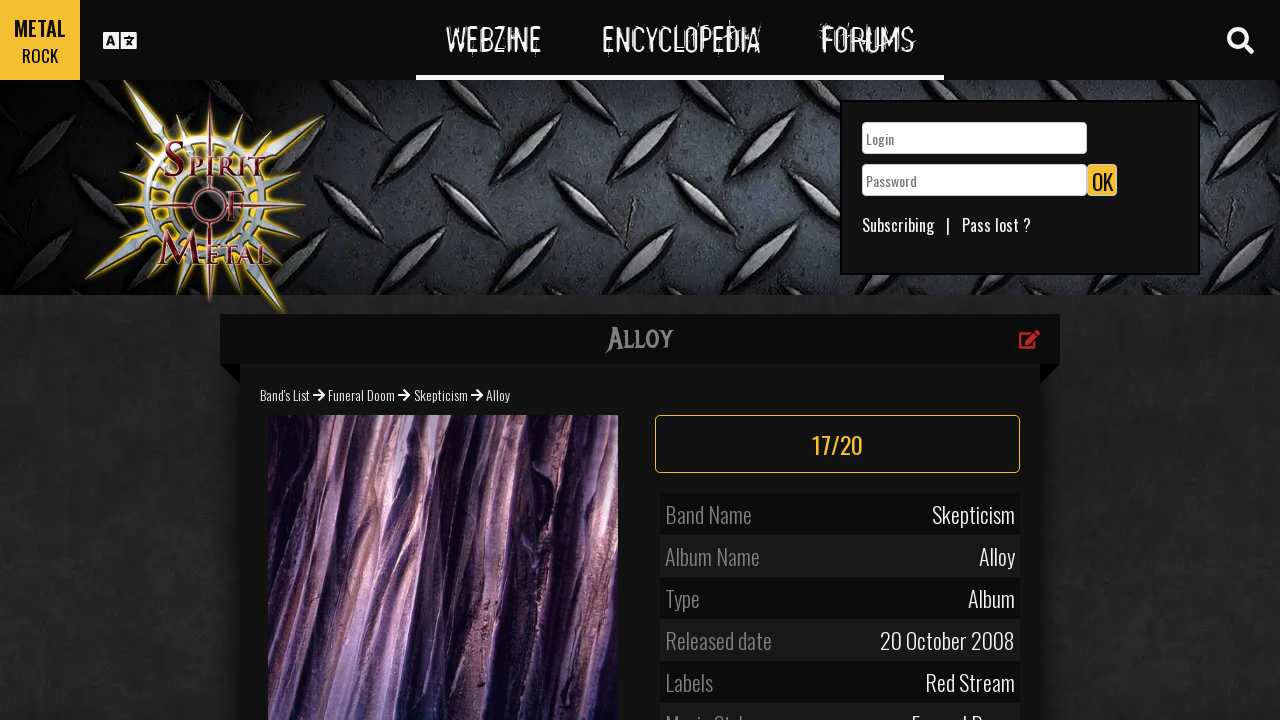